Tests multi-selection in a list by holding Ctrl and clicking multiple items

Starting URL: https://www.leafground.com/list.xhtml

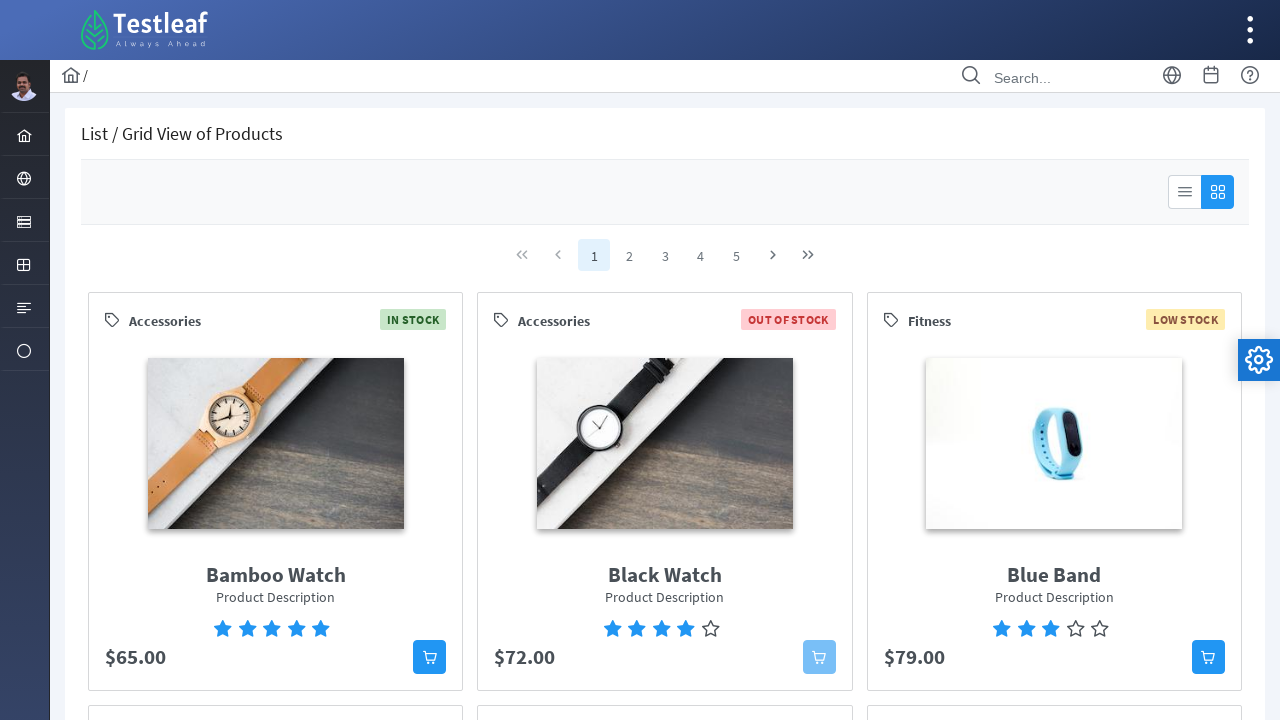

Located all list items in the 'From' list
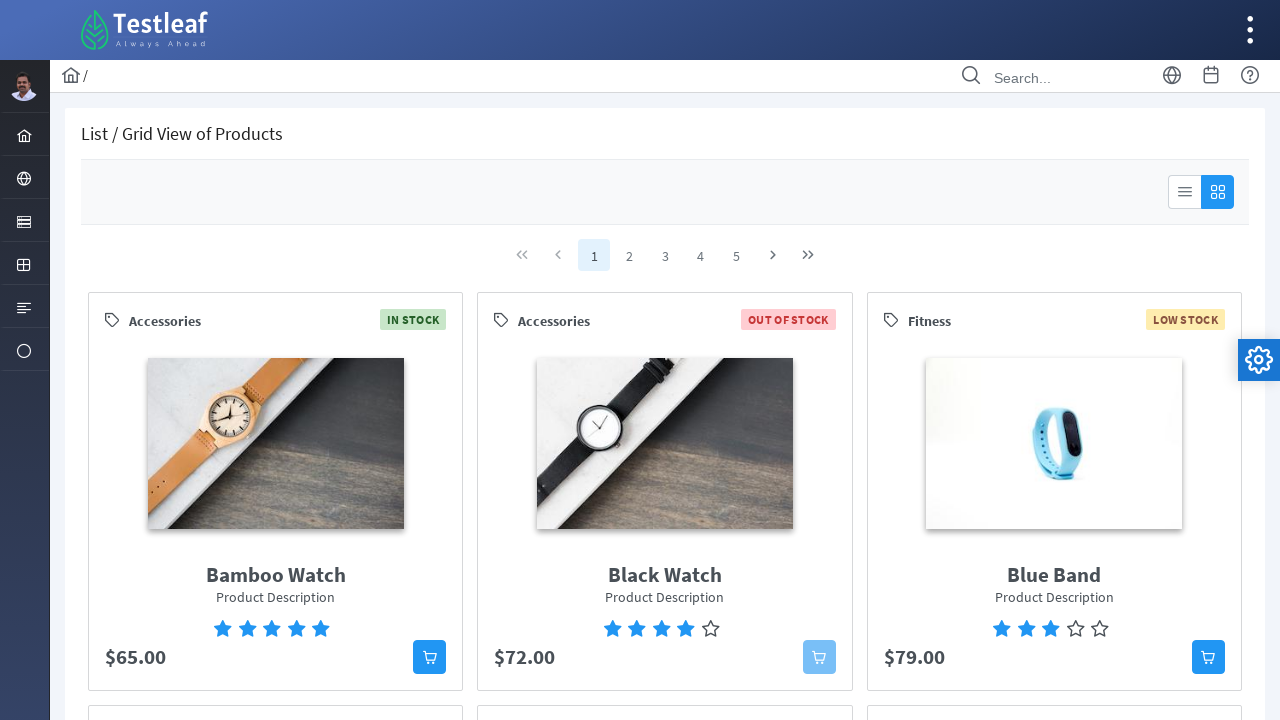

Pressed Control key down to start multi-selection
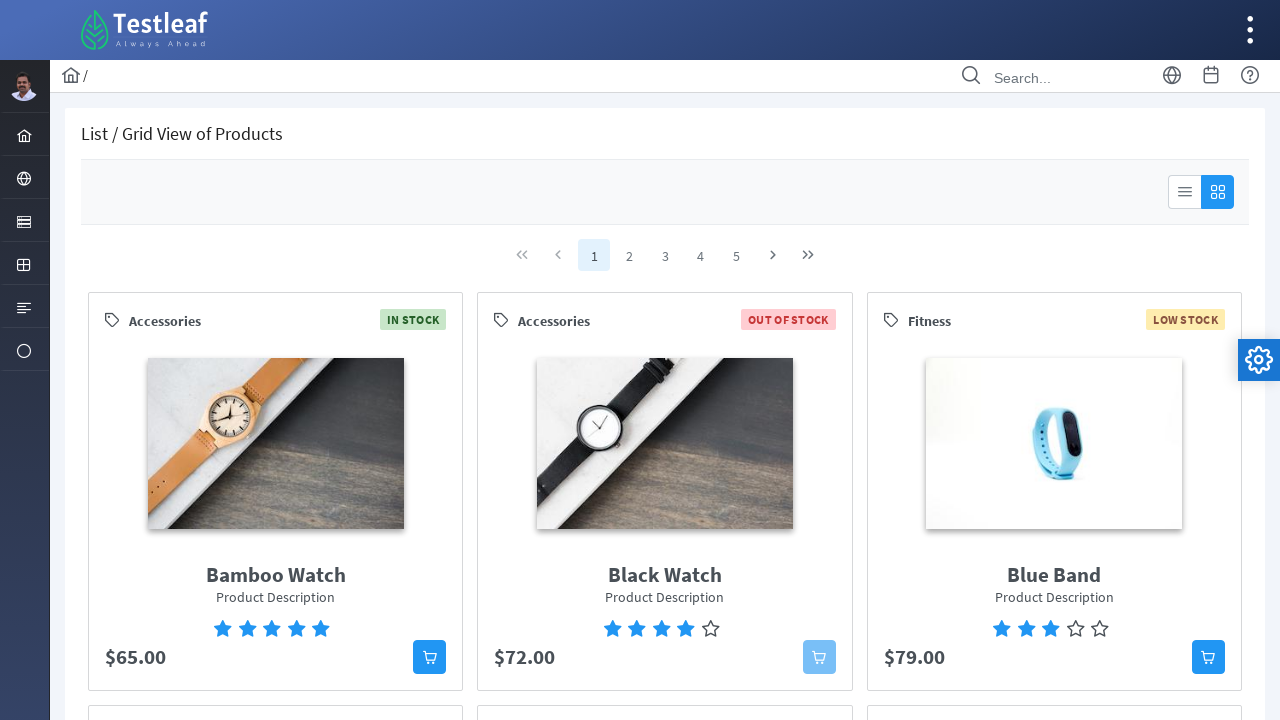

Clicked first list item while holding Control at (291, 472) on xpath=//ul[@aria-label='From']/li >> nth=0
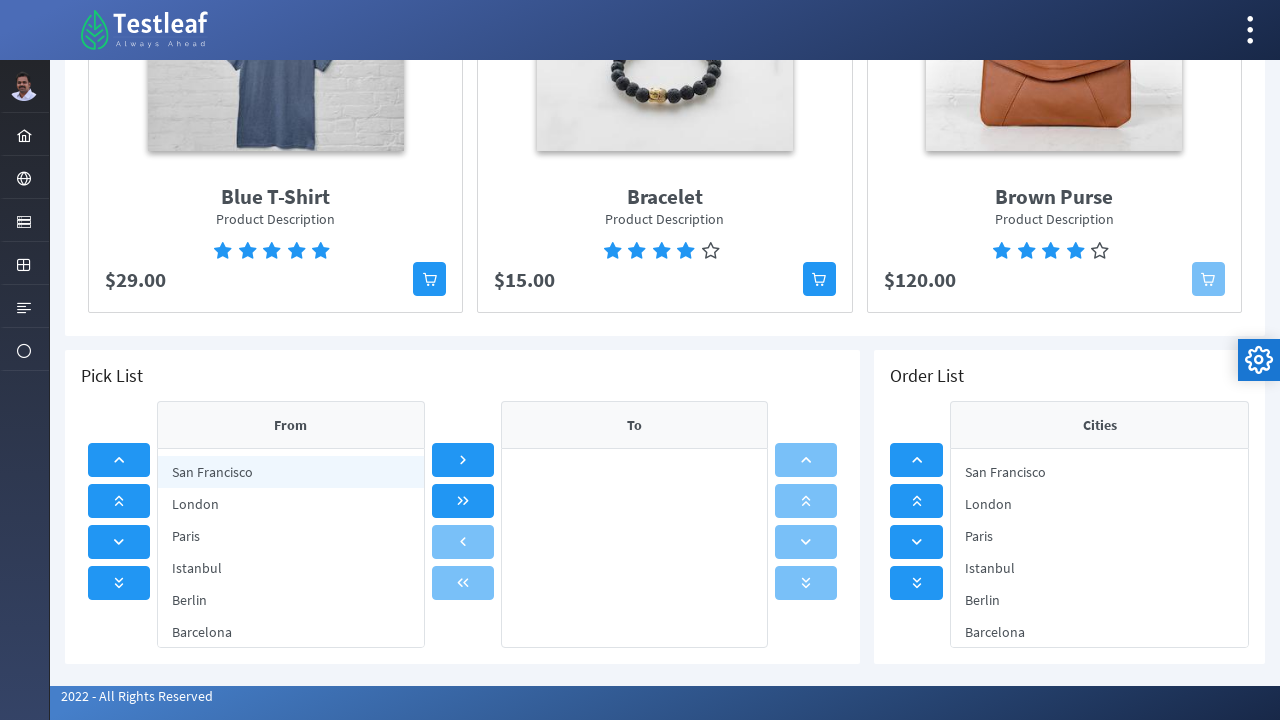

Clicked second list item while holding Control at (291, 504) on xpath=//ul[@aria-label='From']/li >> nth=1
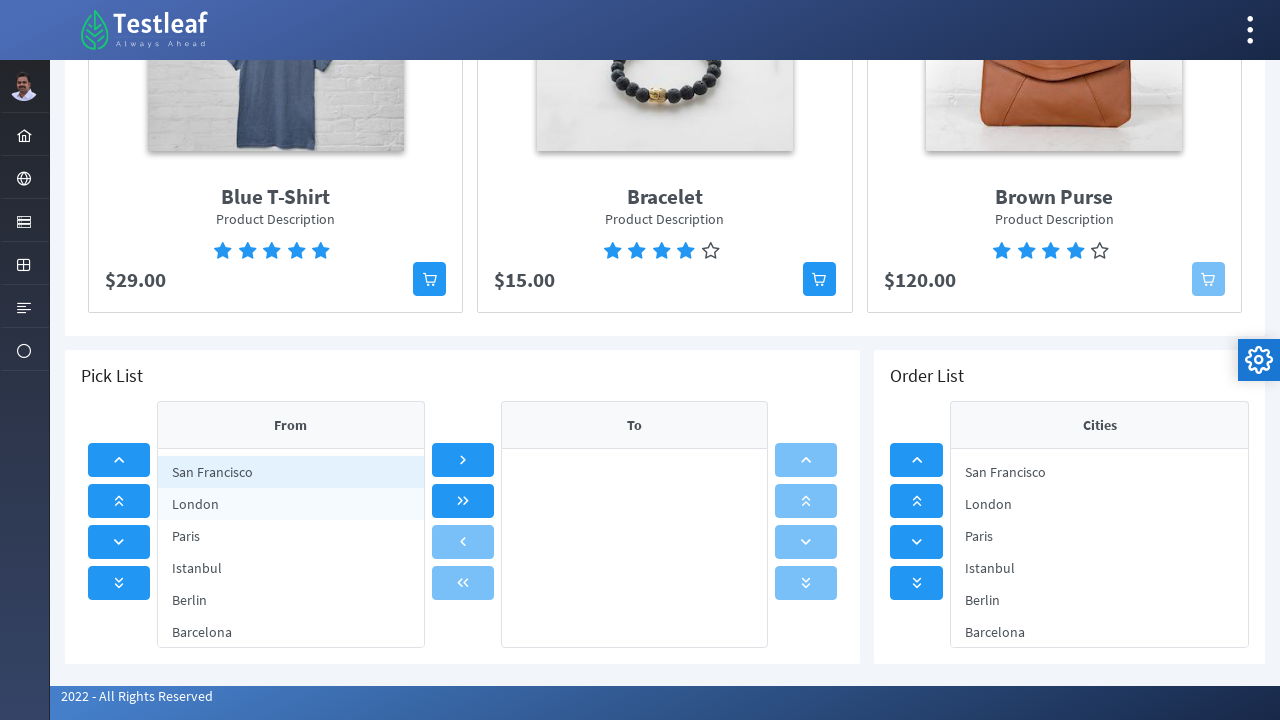

Released Control key to complete multi-selection
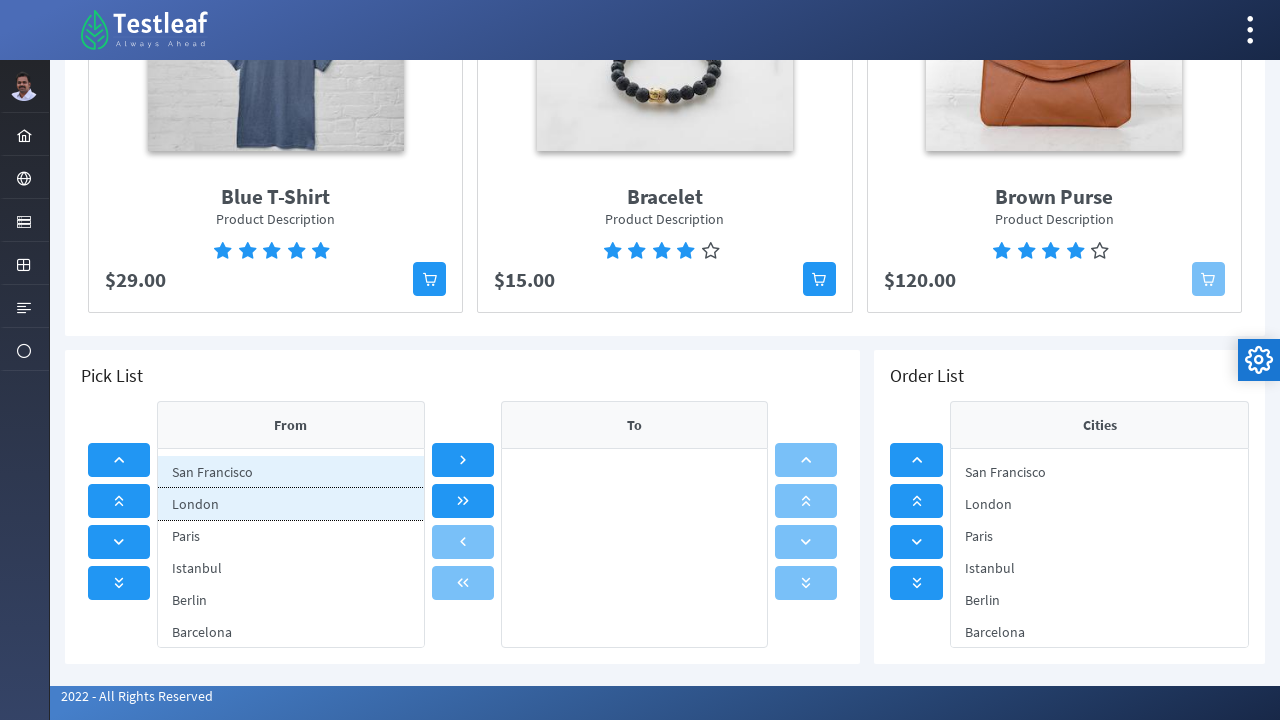

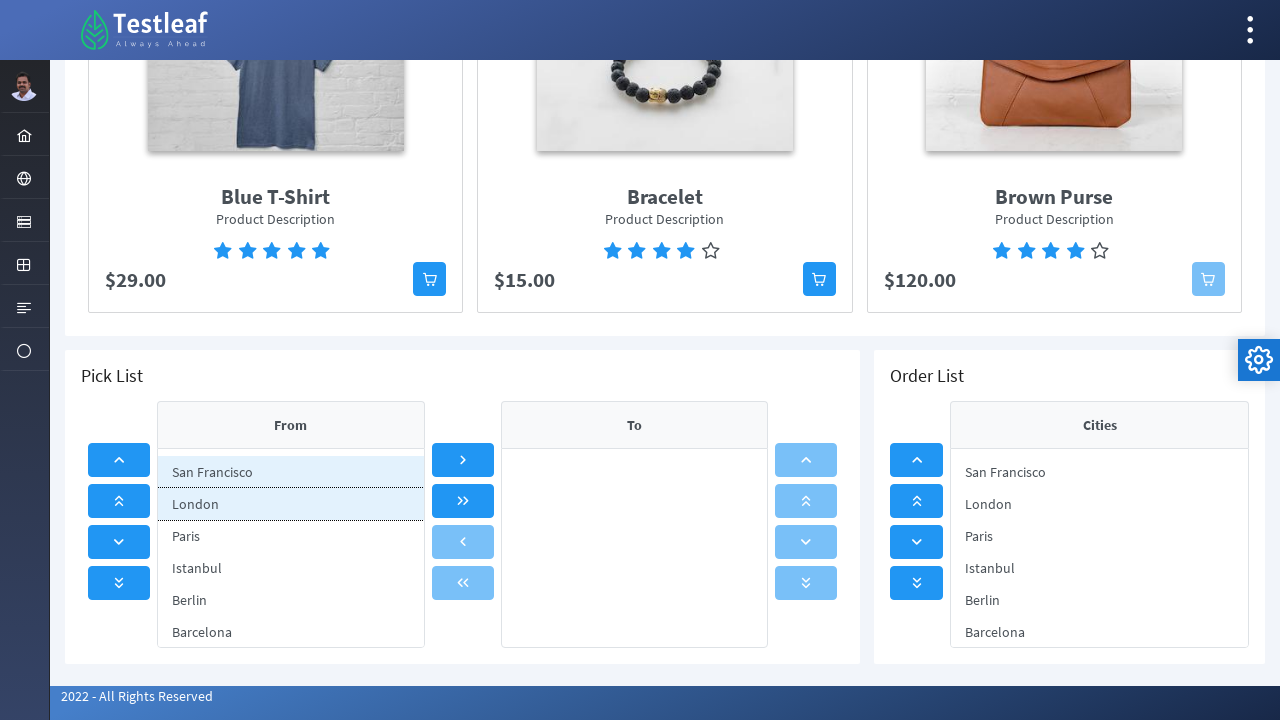